Tests jQuery UI draggable functionality by dragging an element to a new position within an iframe

Starting URL: http://jqueryui.com/draggable/

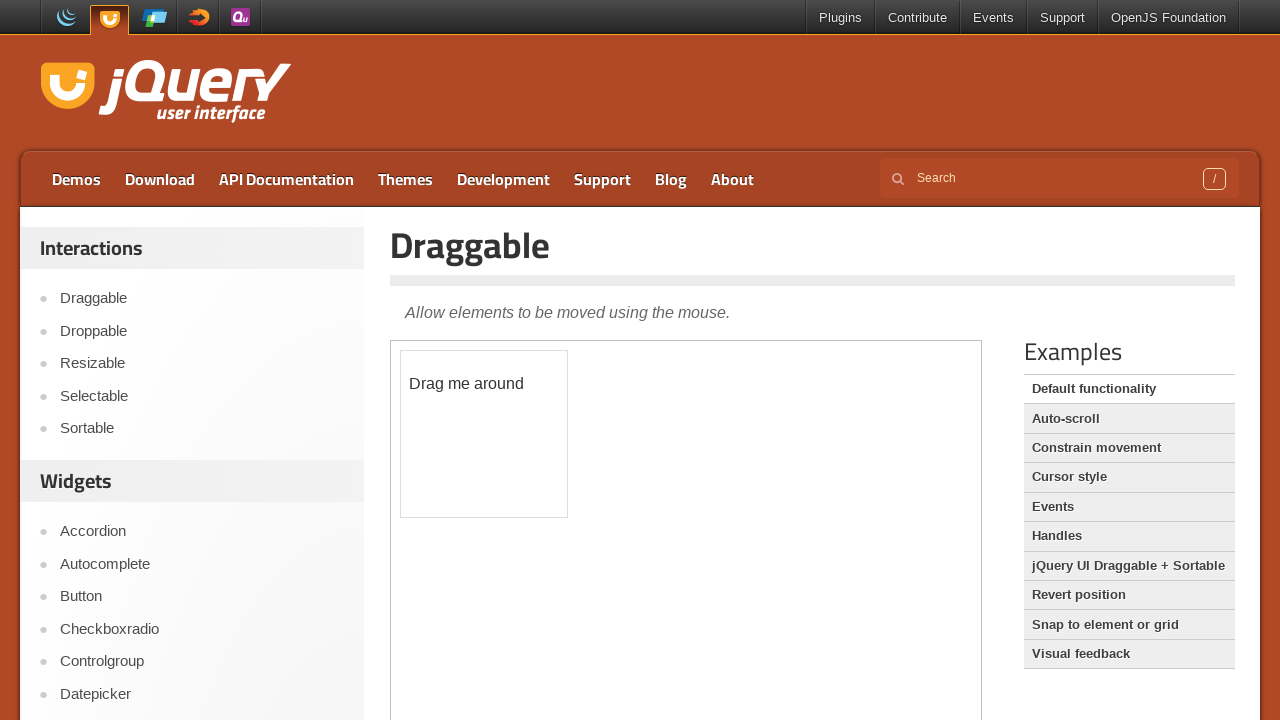

Counted iframes on the page
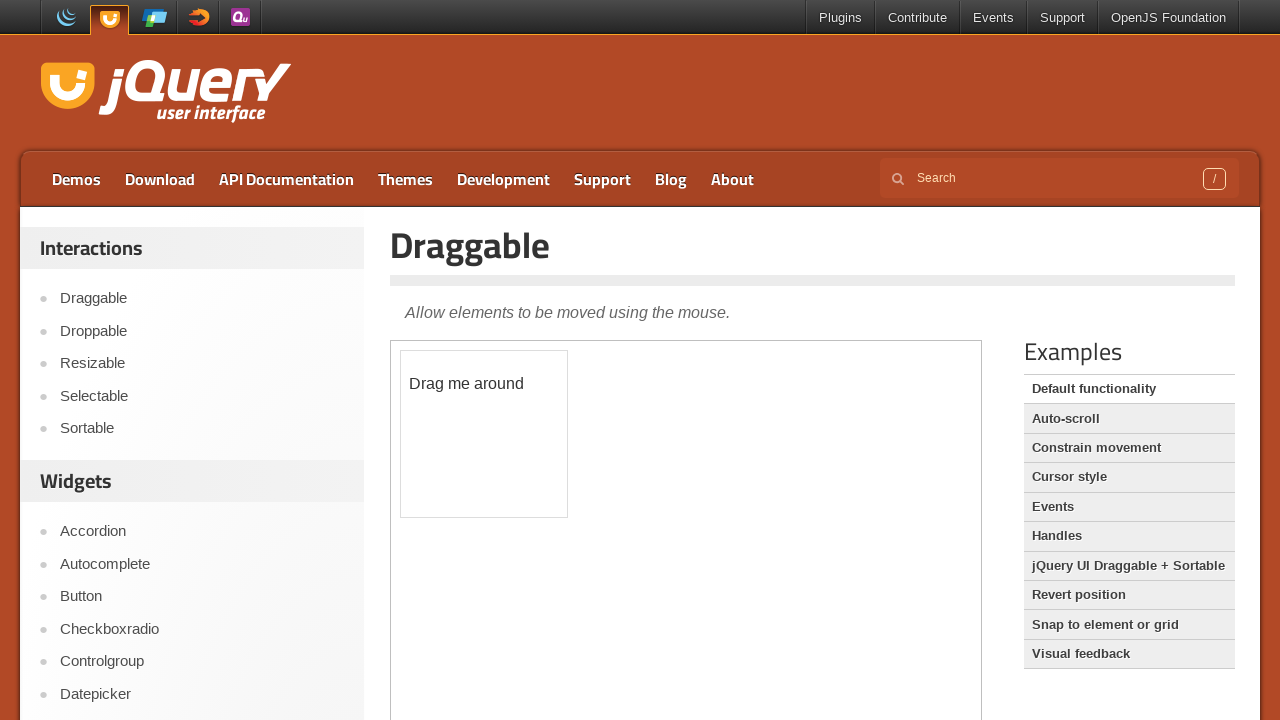

Located the first iframe containing draggable demo
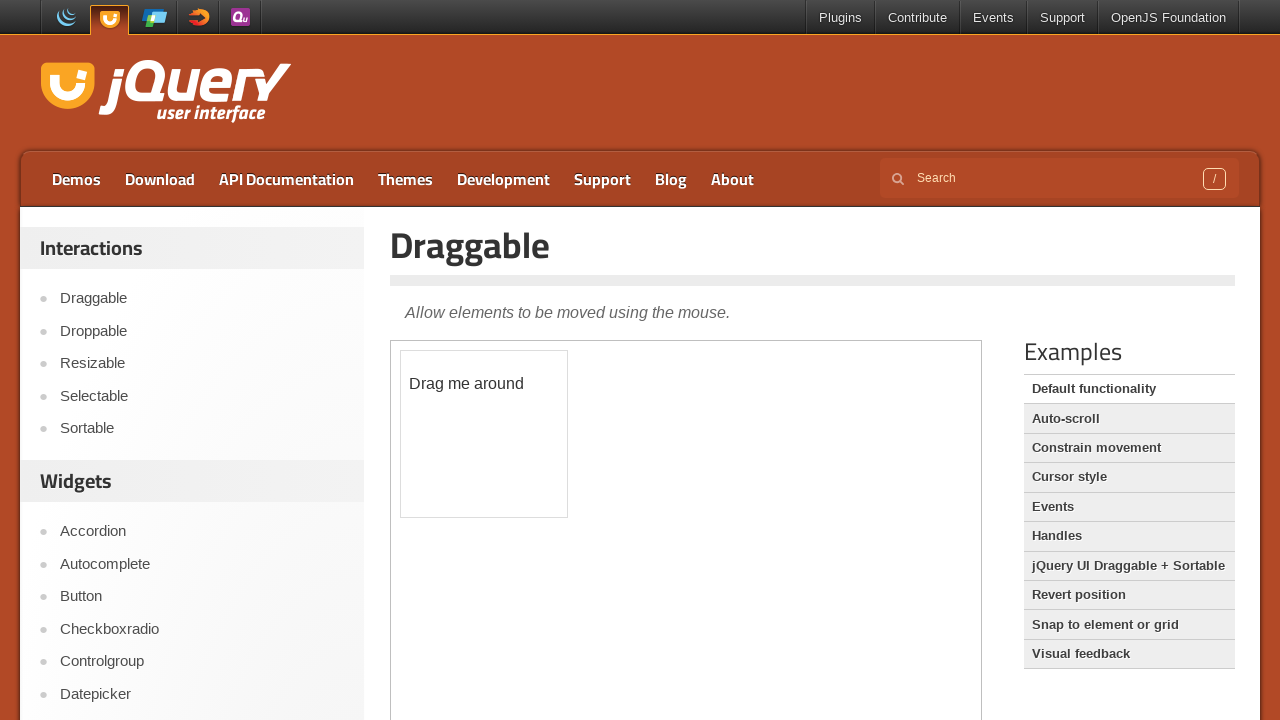

Located the draggable element within the iframe
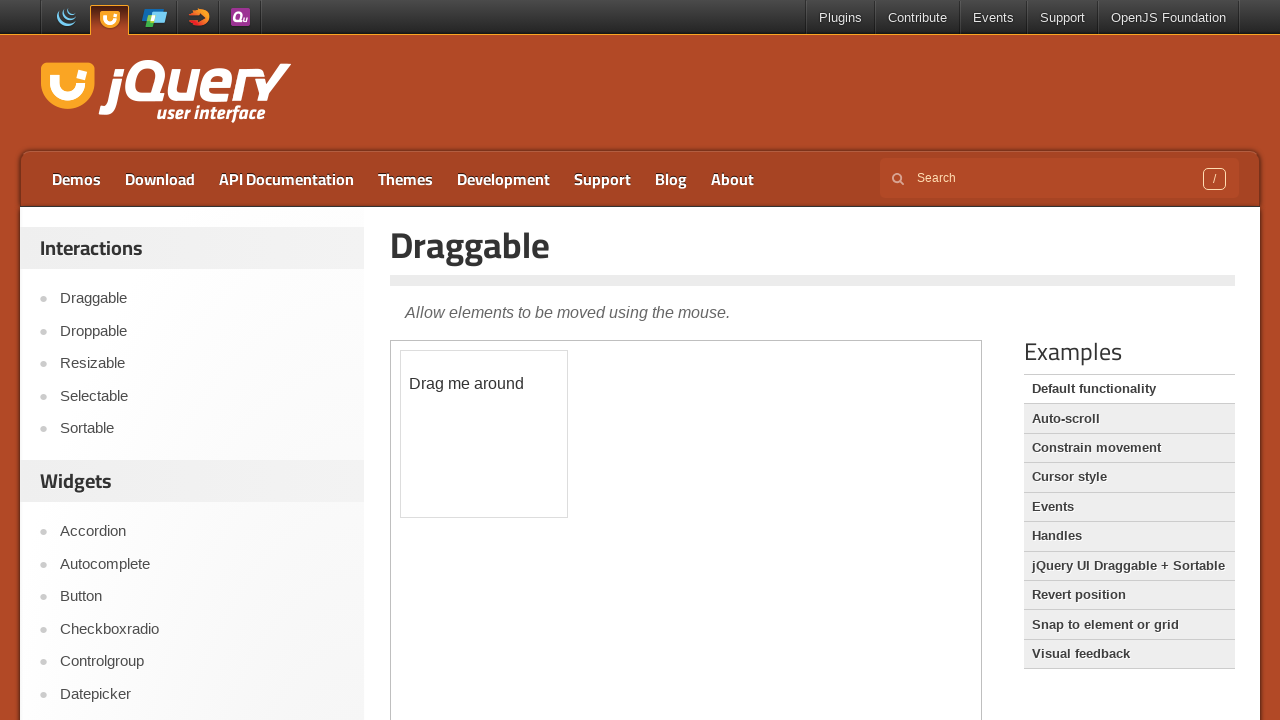

Dragged the draggable element 50px right and 150px down at (451, 501)
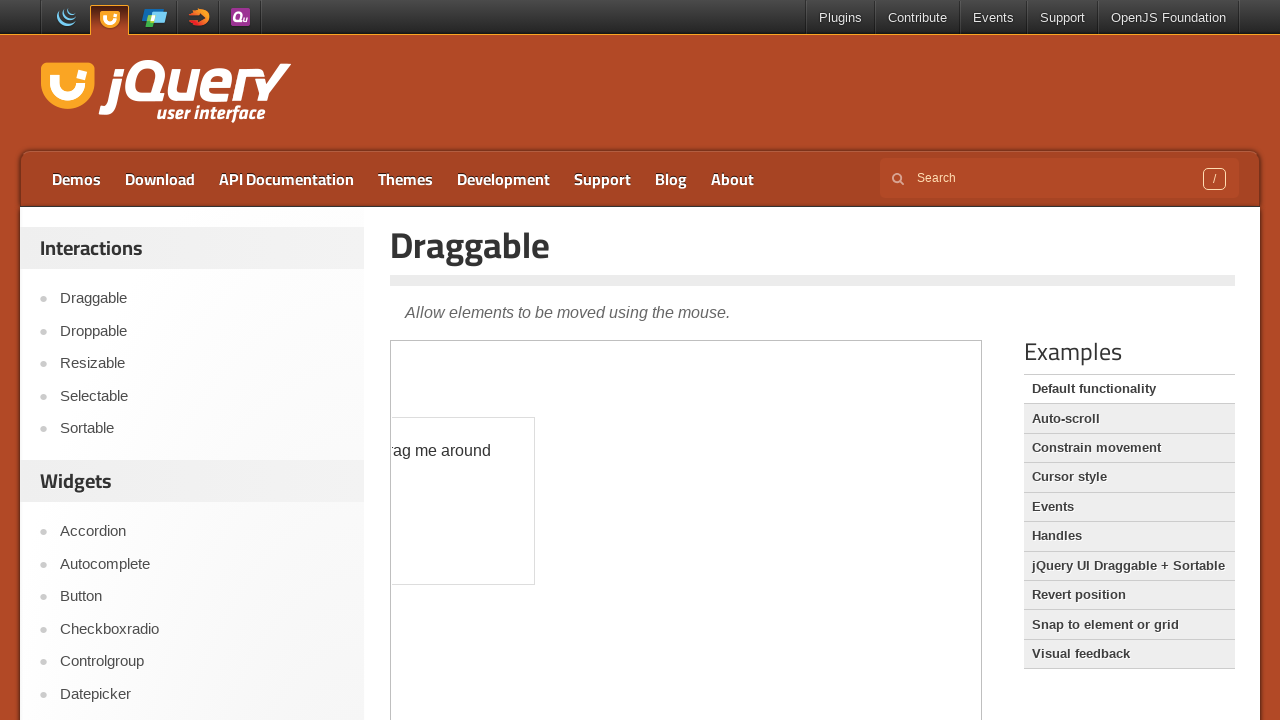

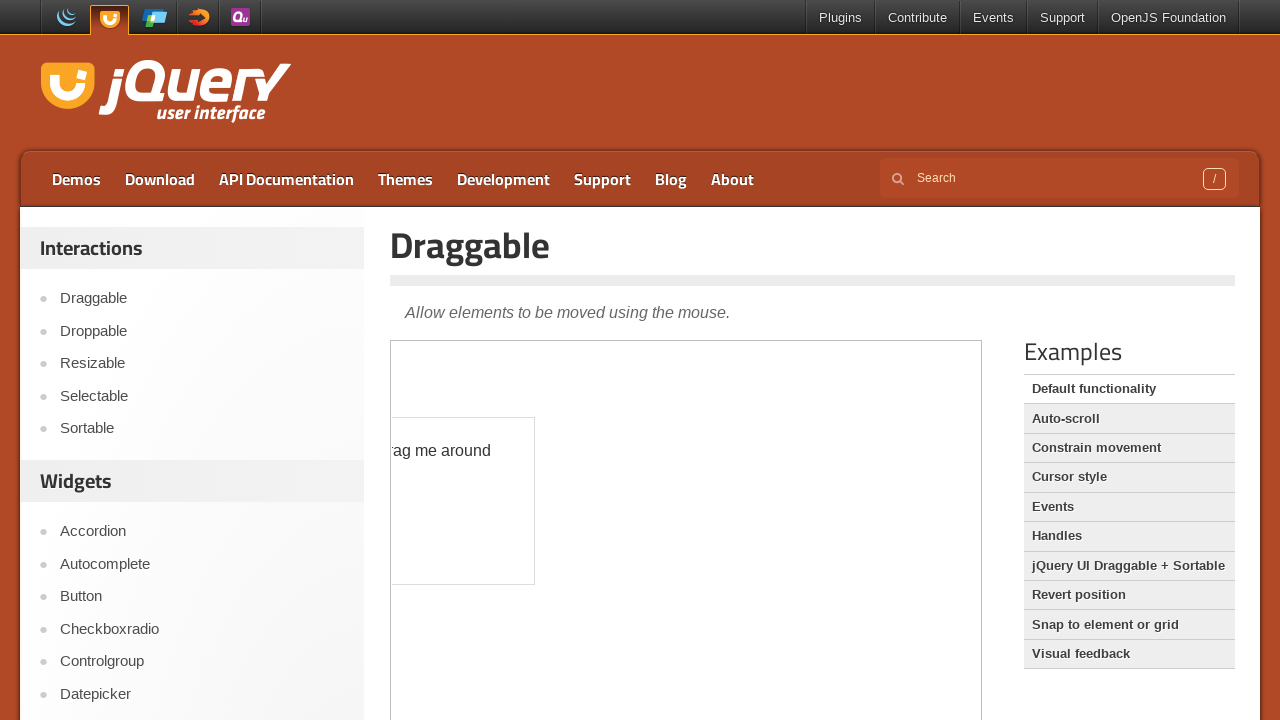